Visits the Mars NASA news site and waits for the news list to load, verifying the page content is displayed.

Starting URL: https://data-class-mars.s3.amazonaws.com/Mars/index.html

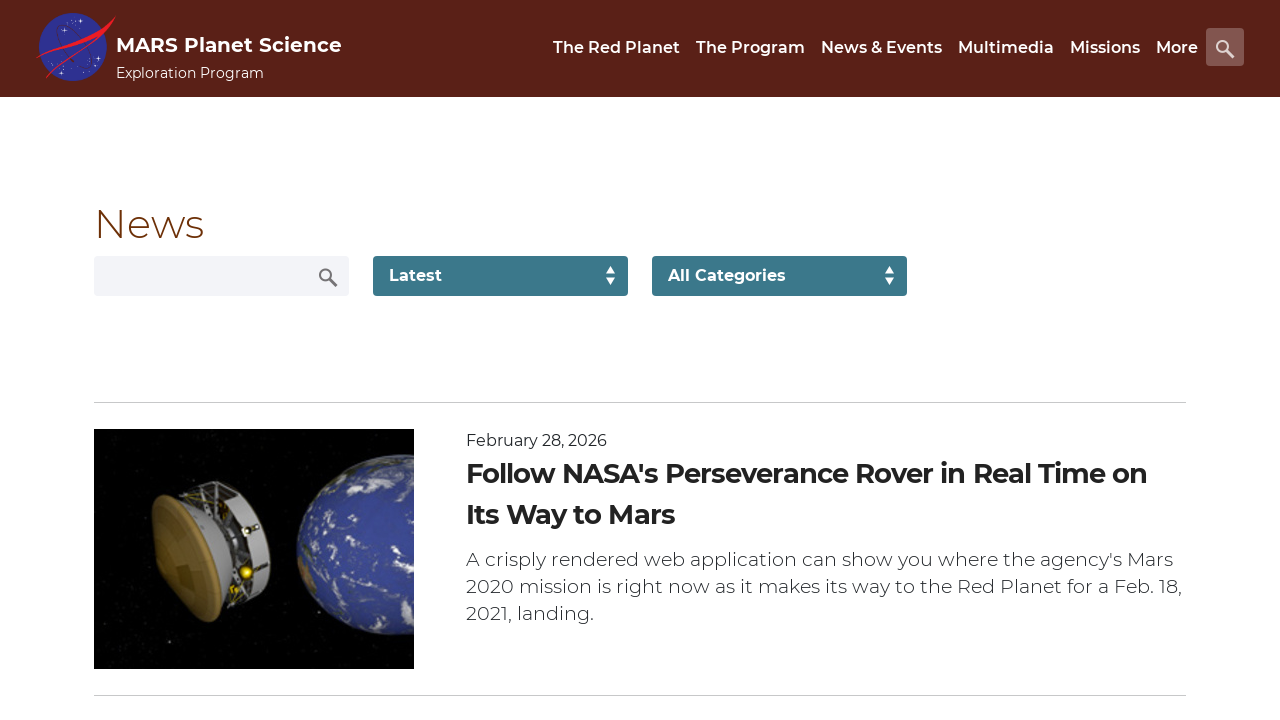

Navigated to Mars NASA news site
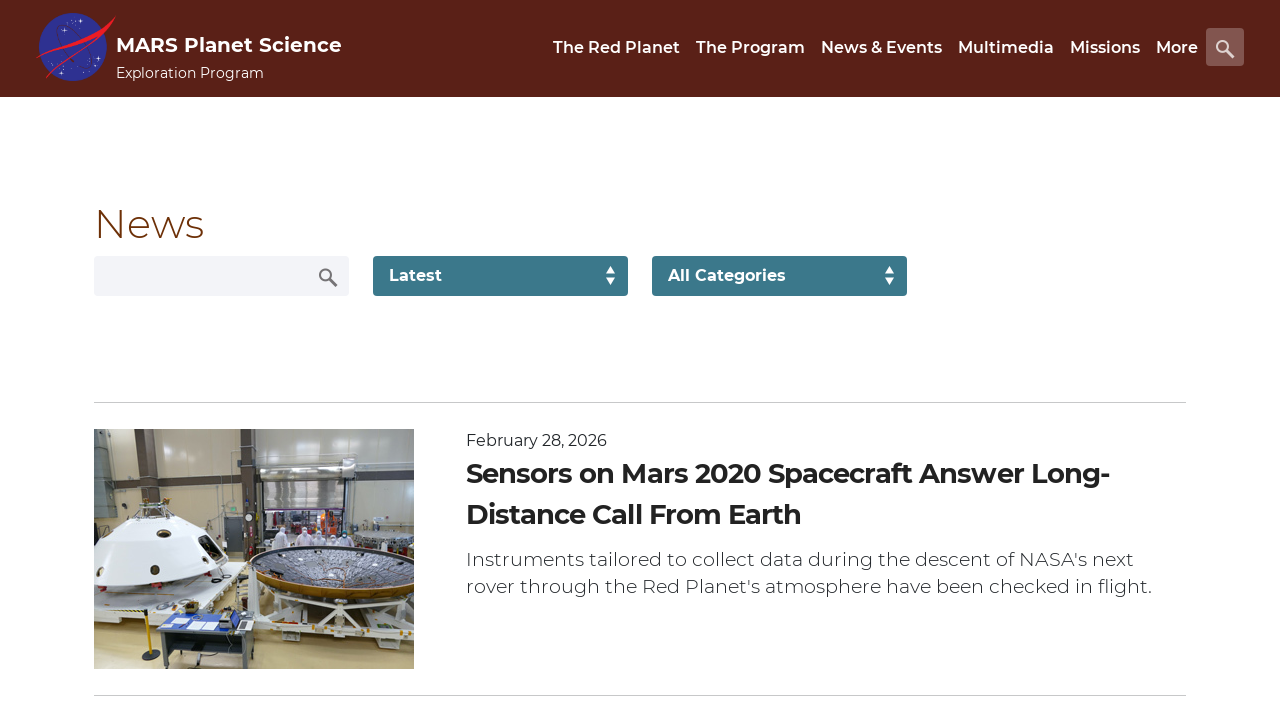

News list loaded successfully
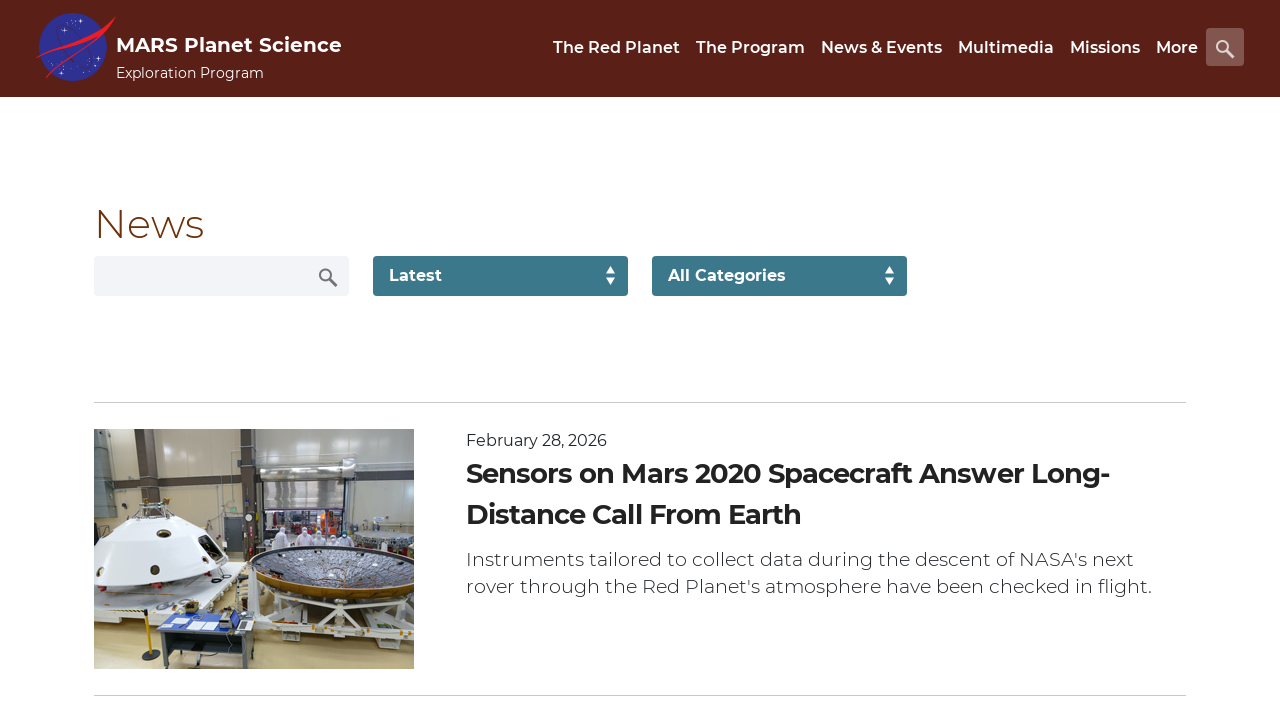

Verified content title is present
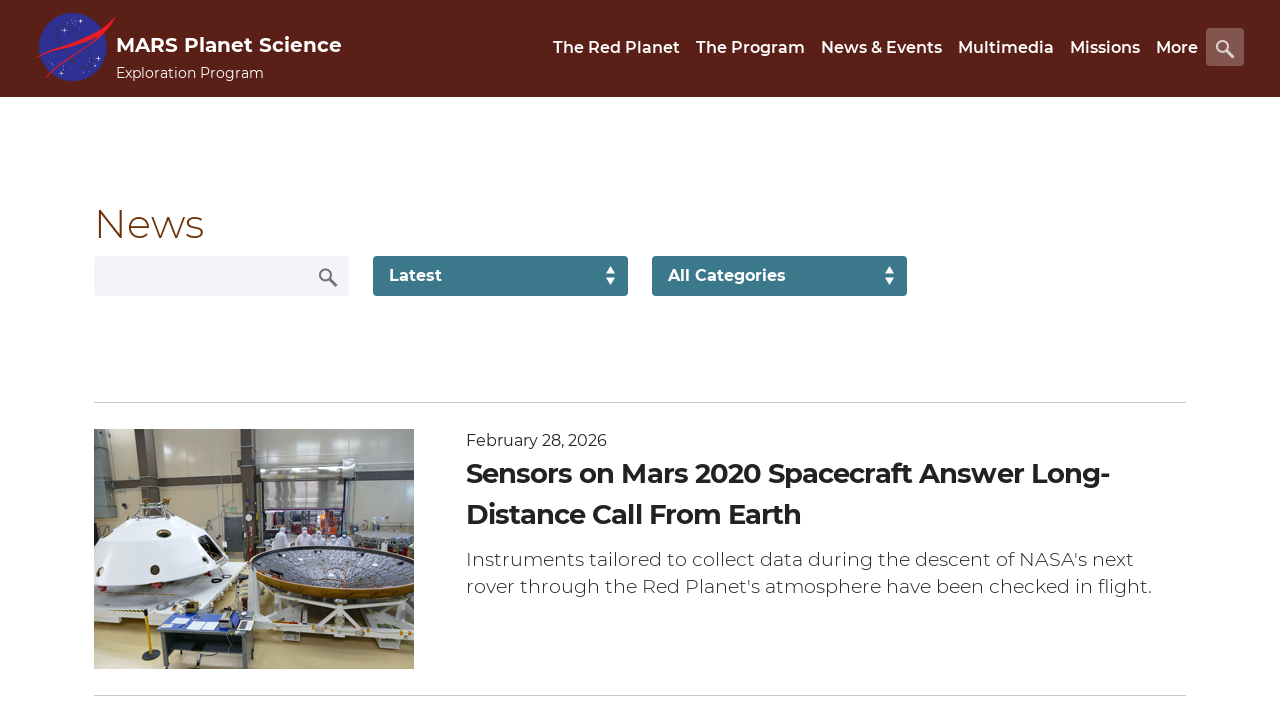

Verified article teaser is present
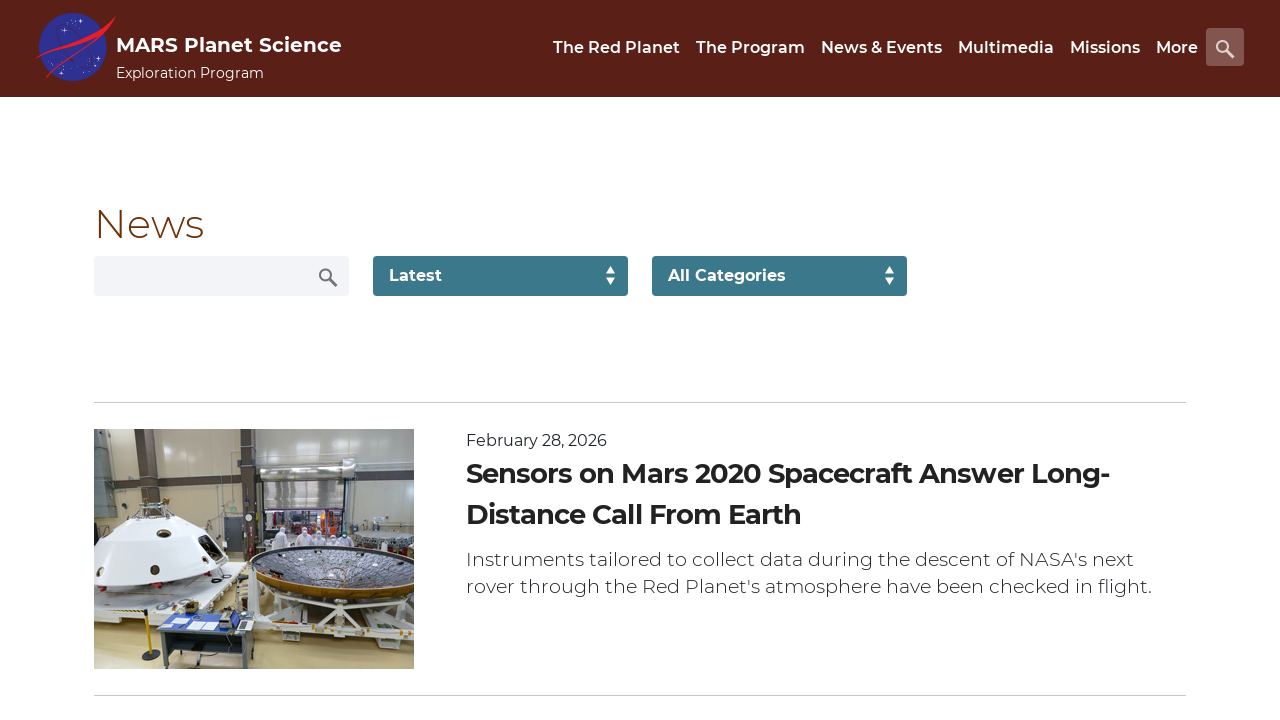

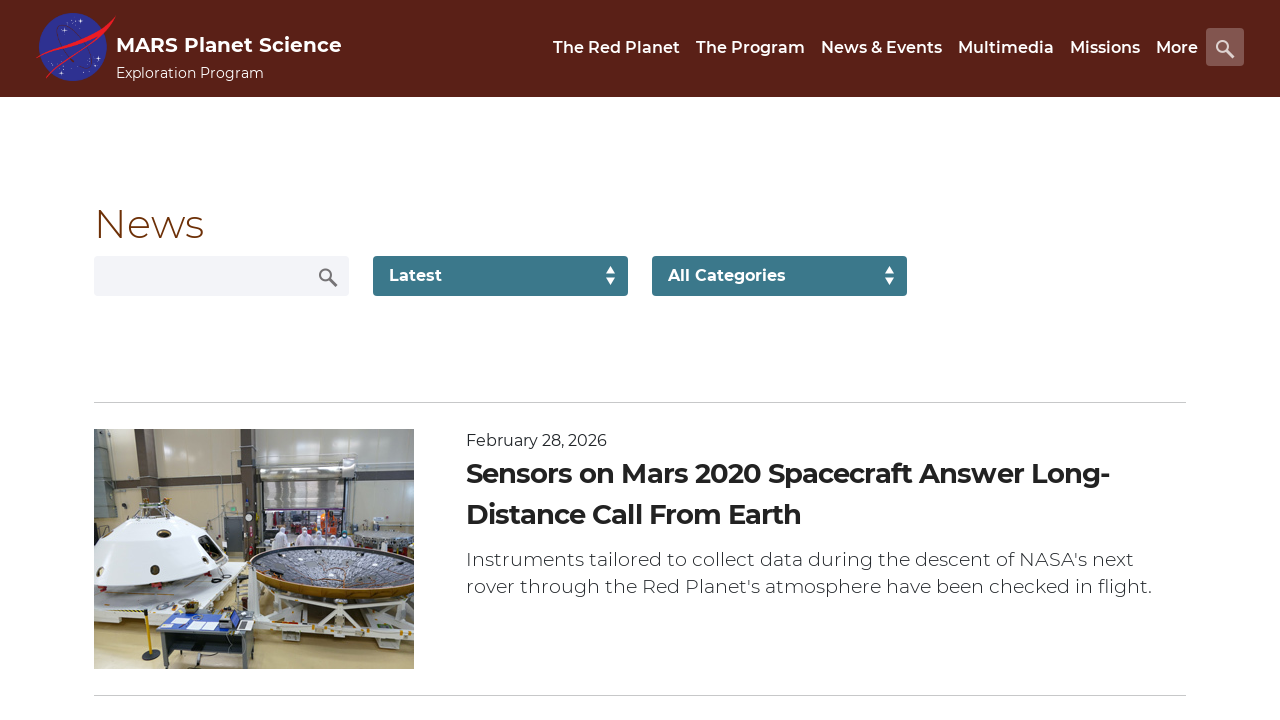